Tests iframe functionality by clicking on the Iframe tab, filling a search field inside the iframe with text, clicking the search button, and verifying the search results message.

Starting URL: https://www.globalsqa.com/demo-site/frames-and-windows/

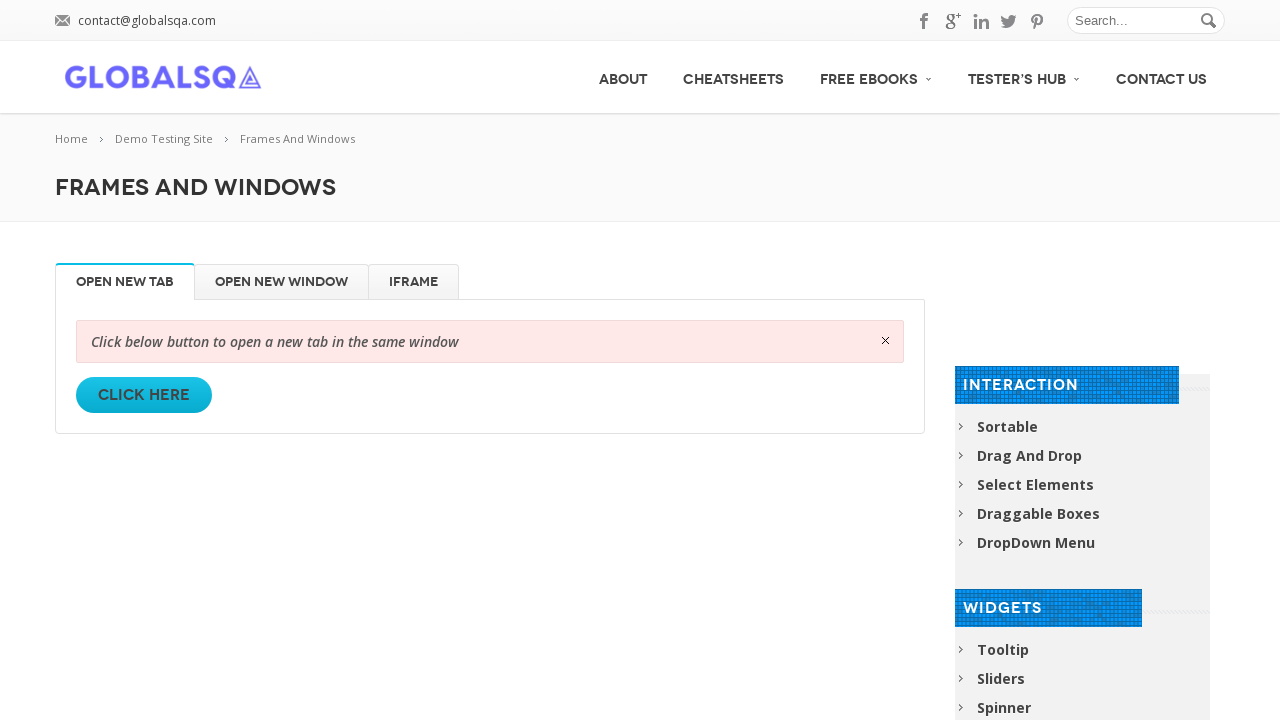

Verified page header displays 'Frames And Windows'
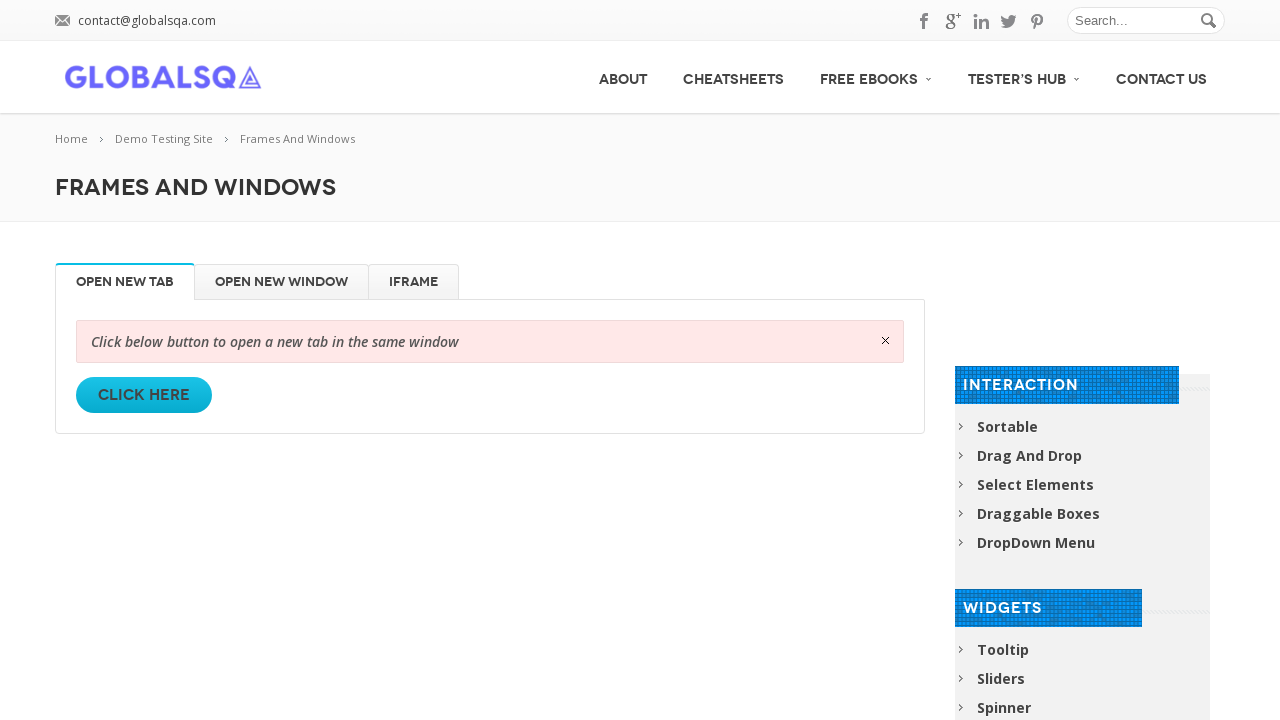

Clicked on the Iframe tab at (414, 282) on text=Iframe
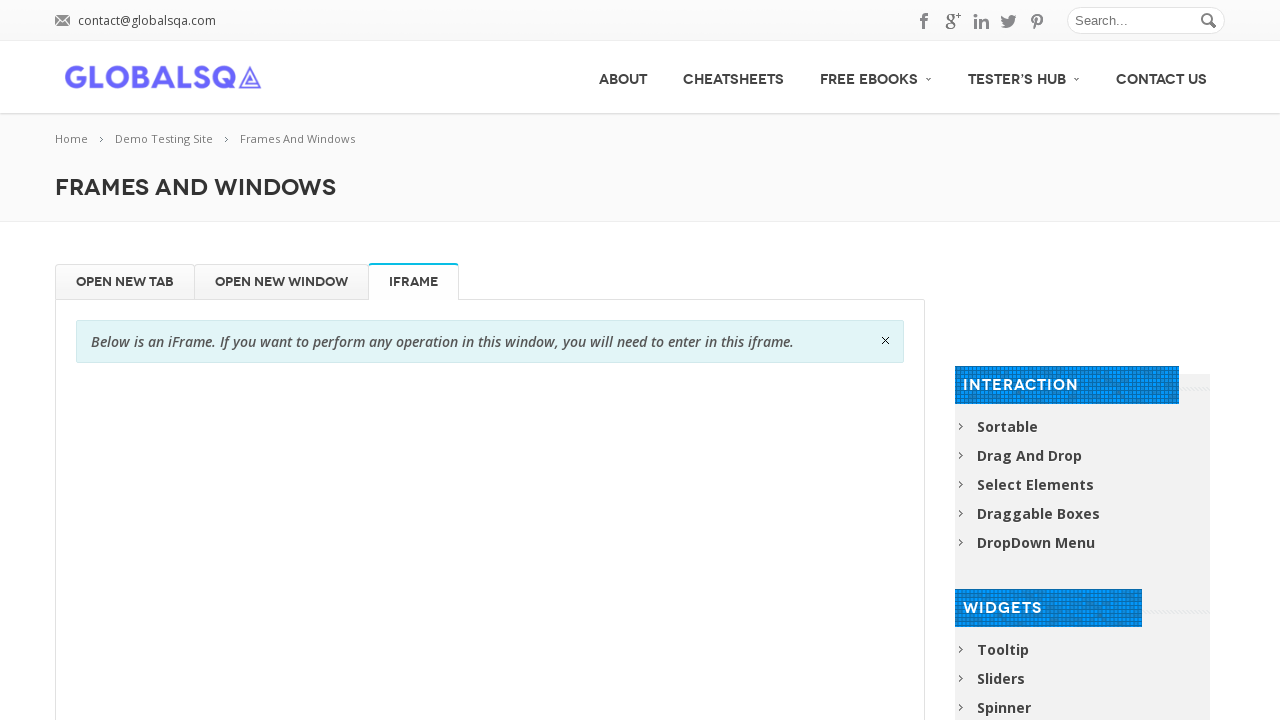

Waited 2 seconds for iframe to load
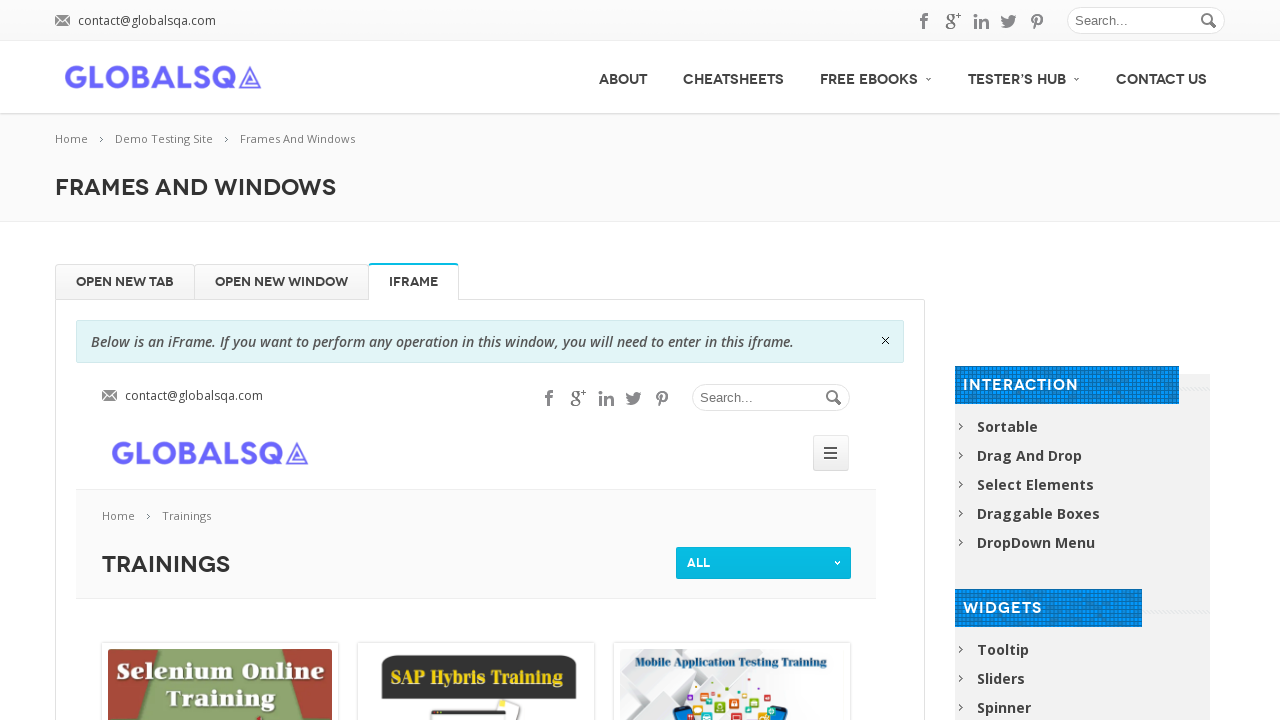

Located iframe with name 'globalSqa'
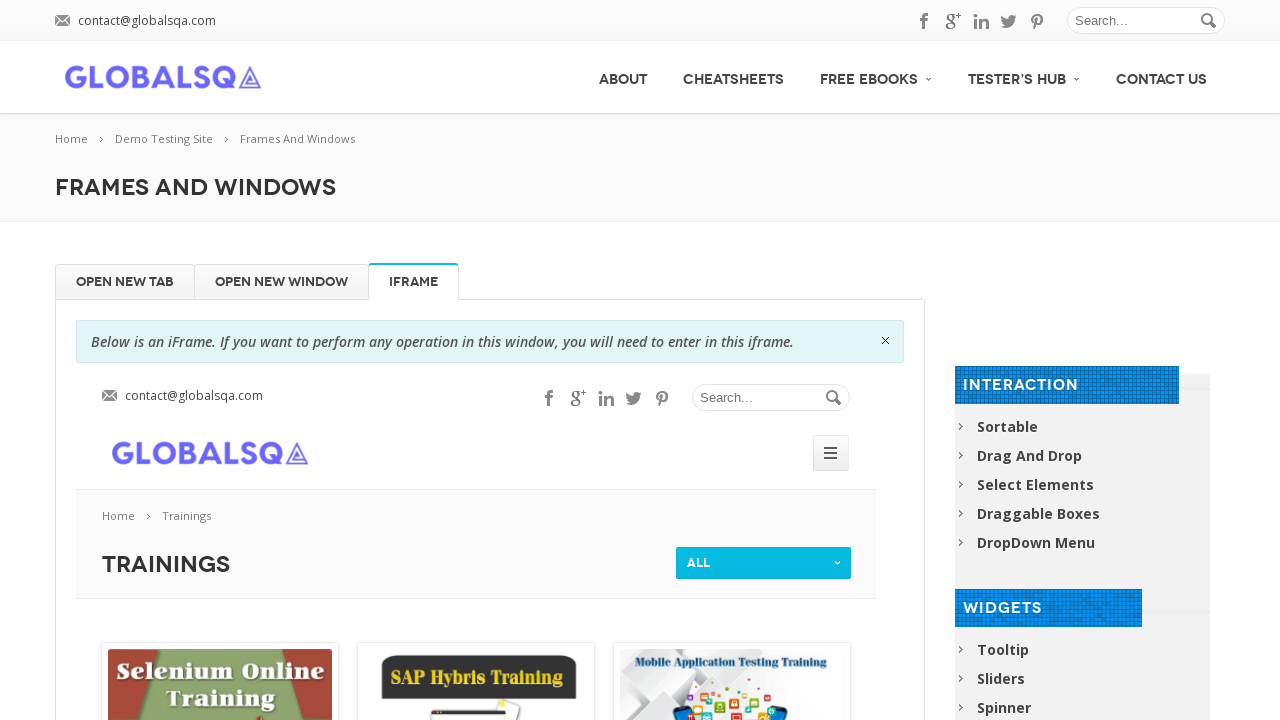

Filled search field inside iframe with 'Playwright' on #s
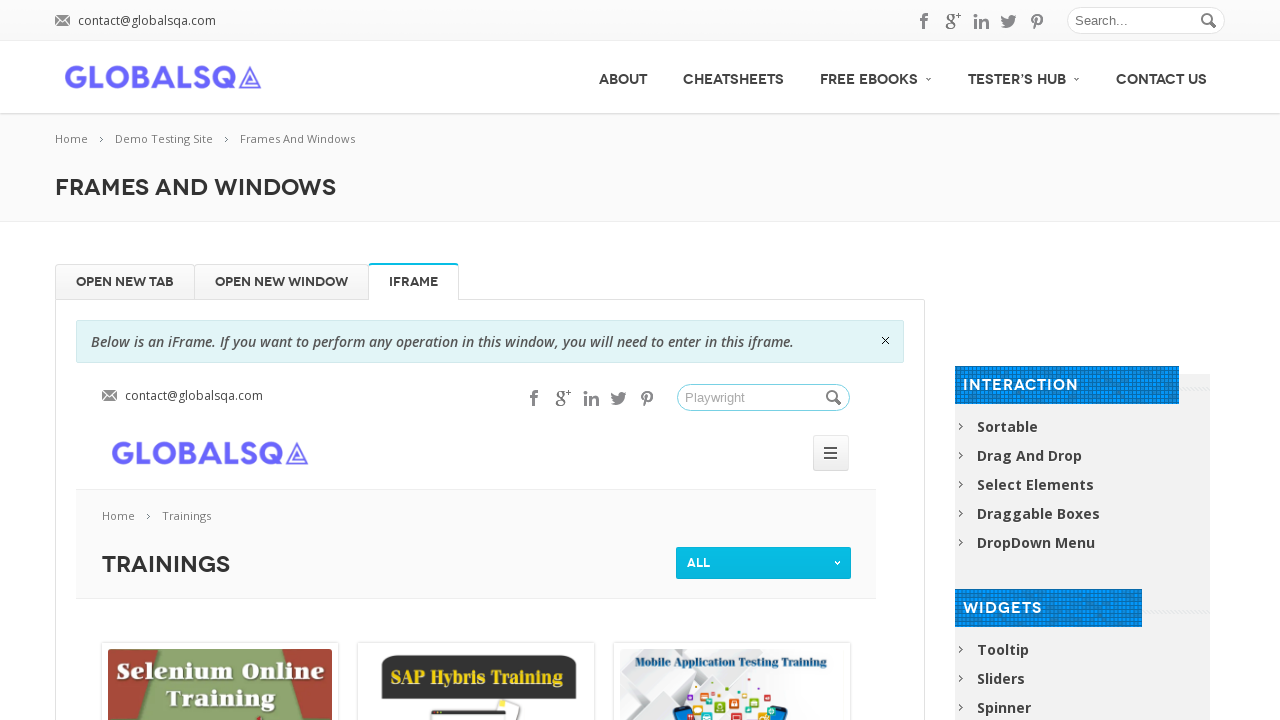

Clicked search button inside iframe at (835, 398) on button.button_search
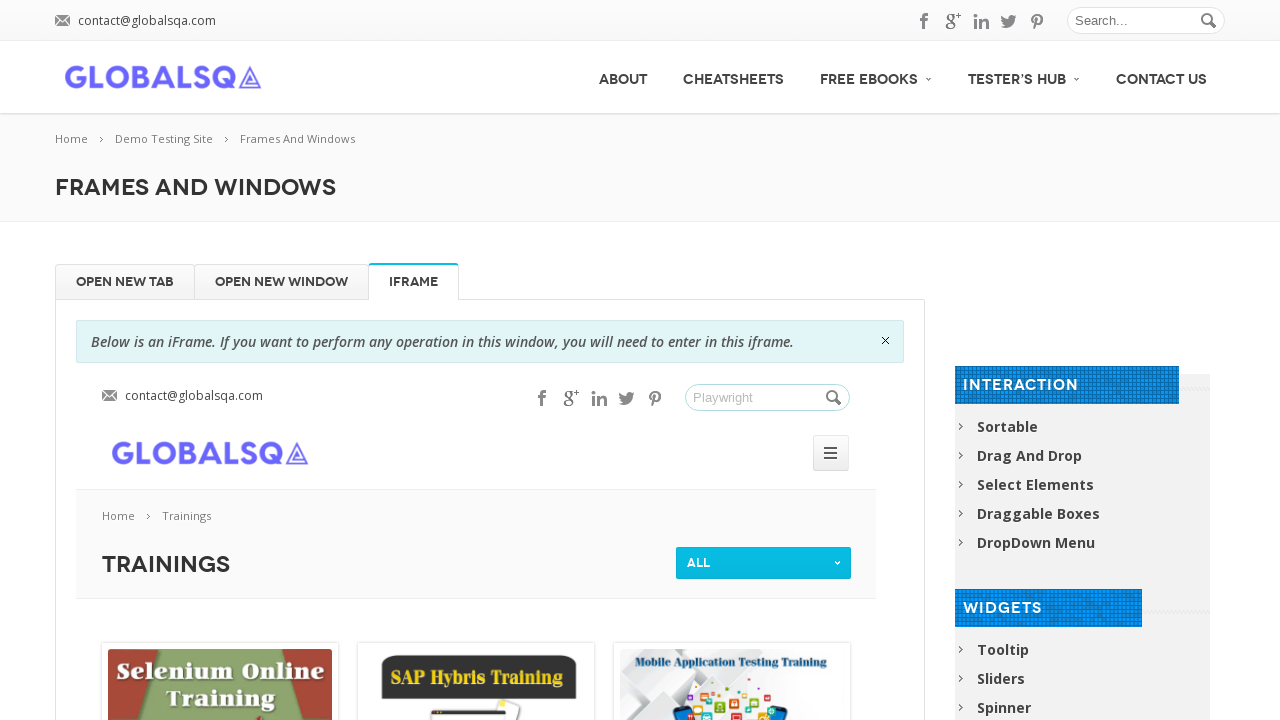

Verified search field contains 'Playwright'
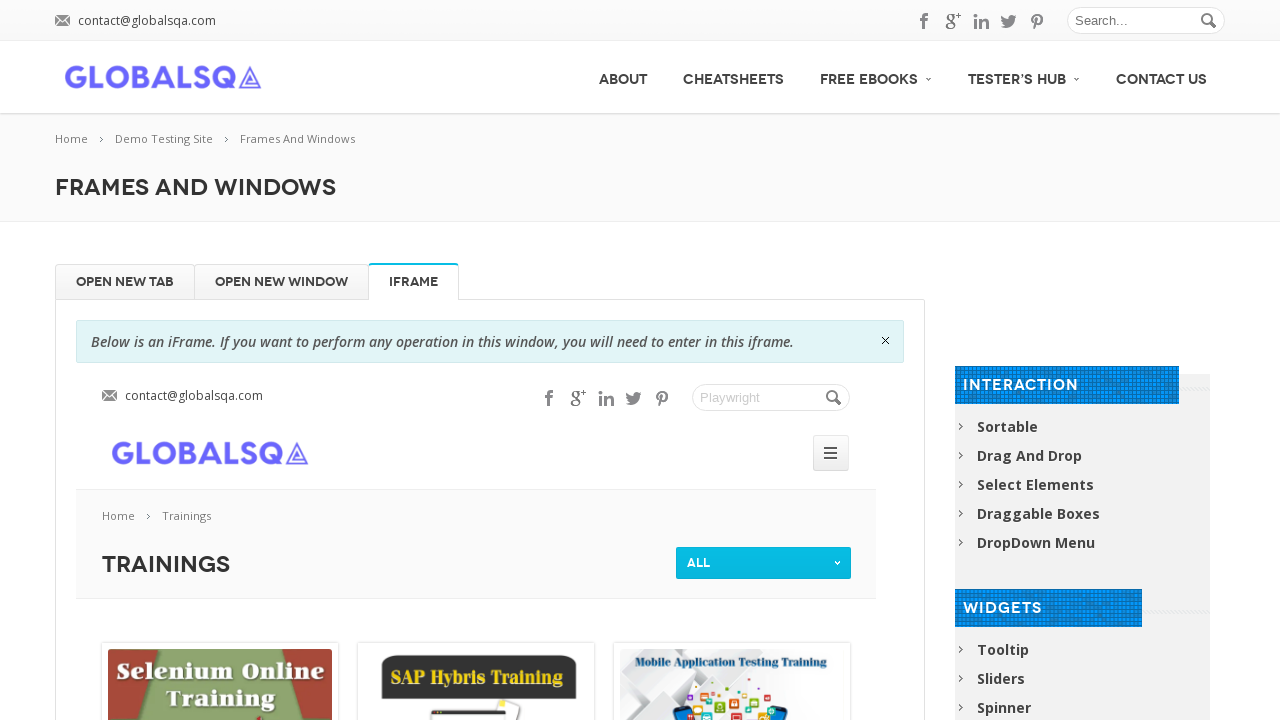

Verified search results message displays 'Sorry, no posts matched your criteria.'
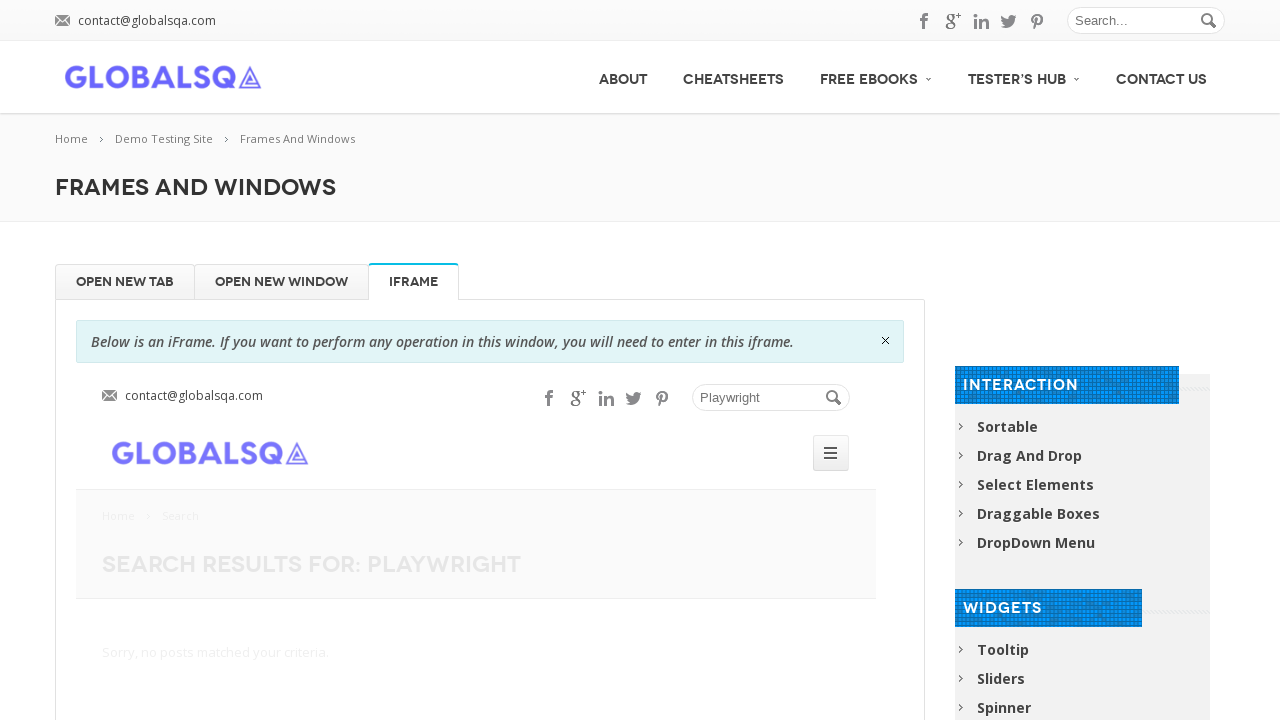

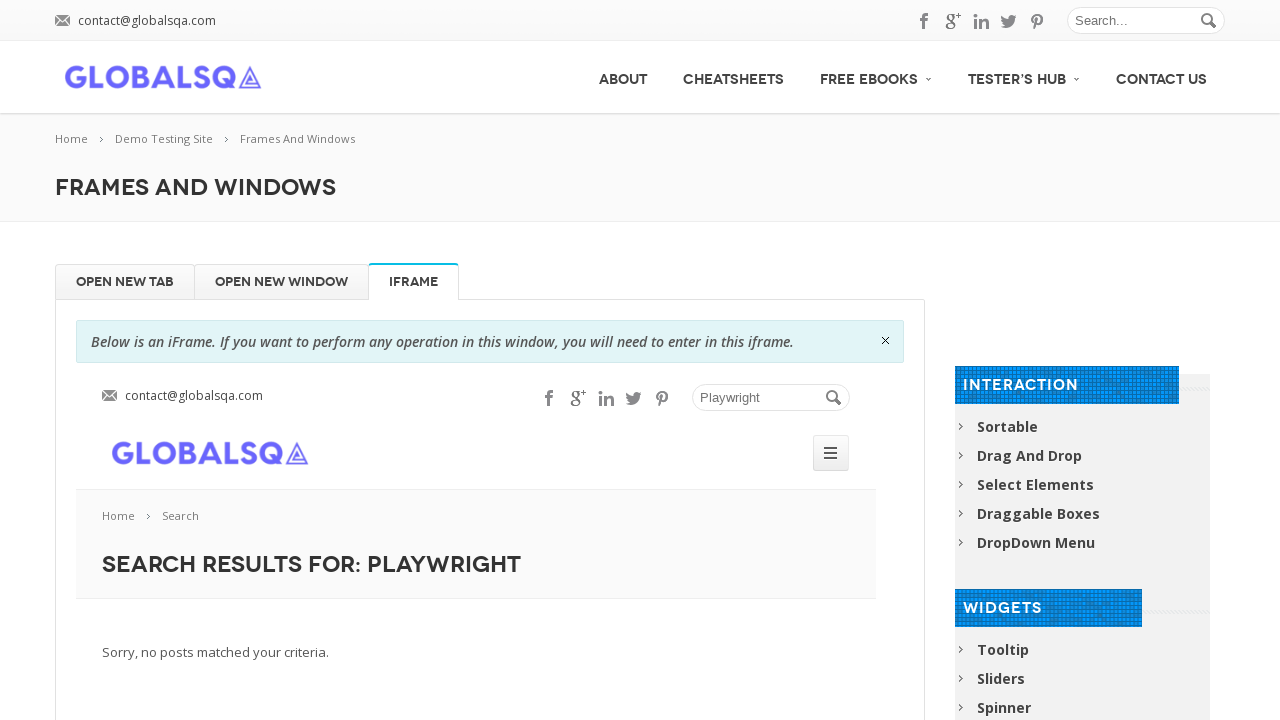